Tests clicking the 'Tablets' navigation link on the homepage and verifies the correct page opens by checking the breadcrumb

Starting URL: https://gettop.us/

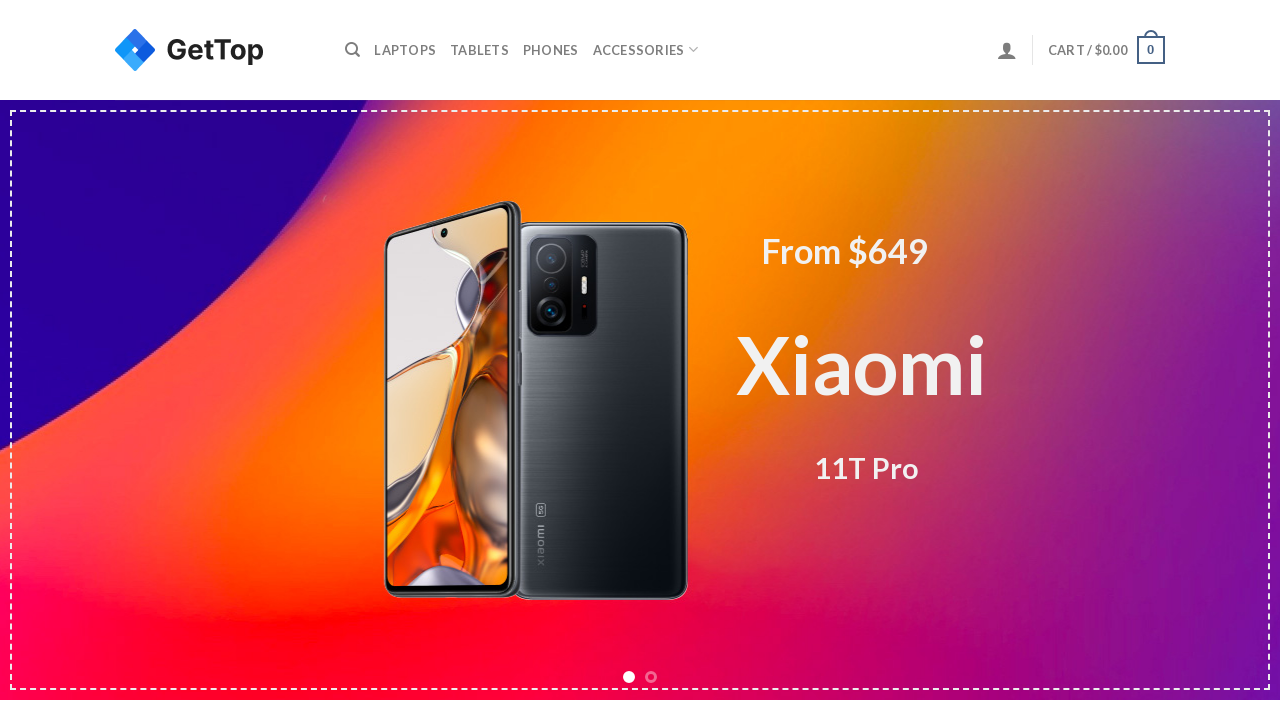

Clicked 'Tablets' navigation link at (480, 50) on xpath=//a[text()='Tablets' and @class='nav-top-link']
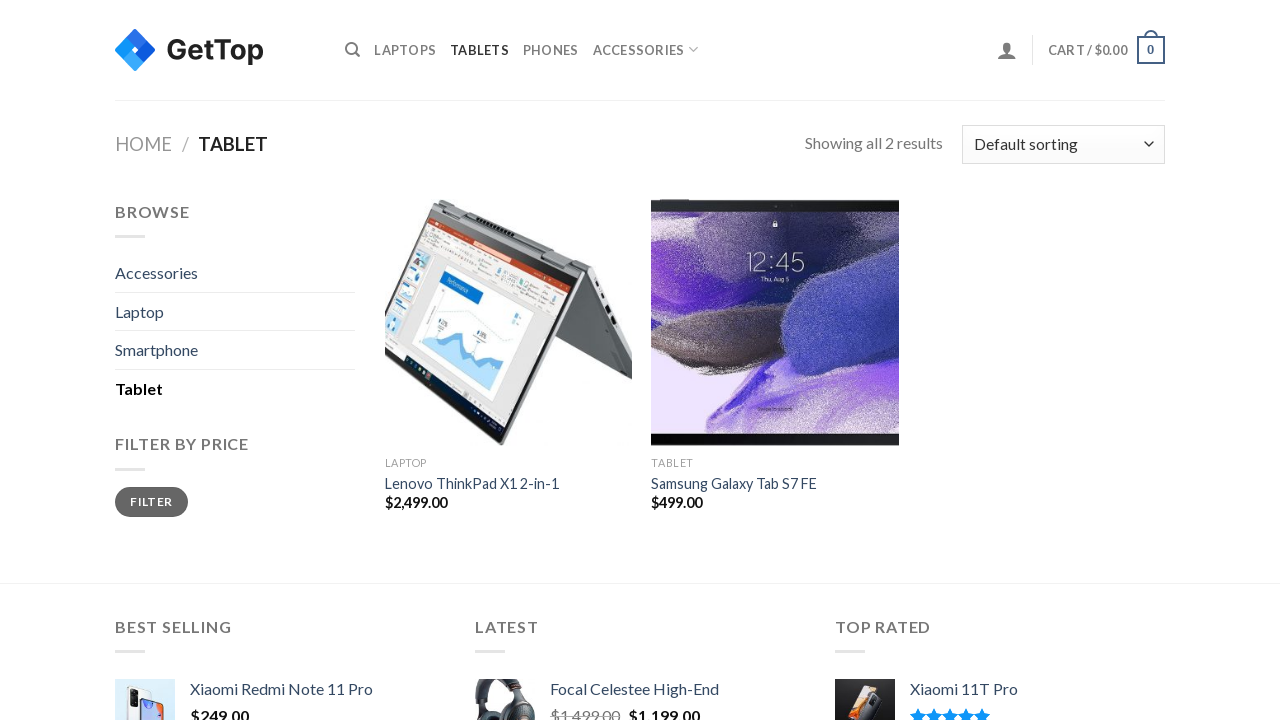

Breadcrumb navigation loaded on Tablets page
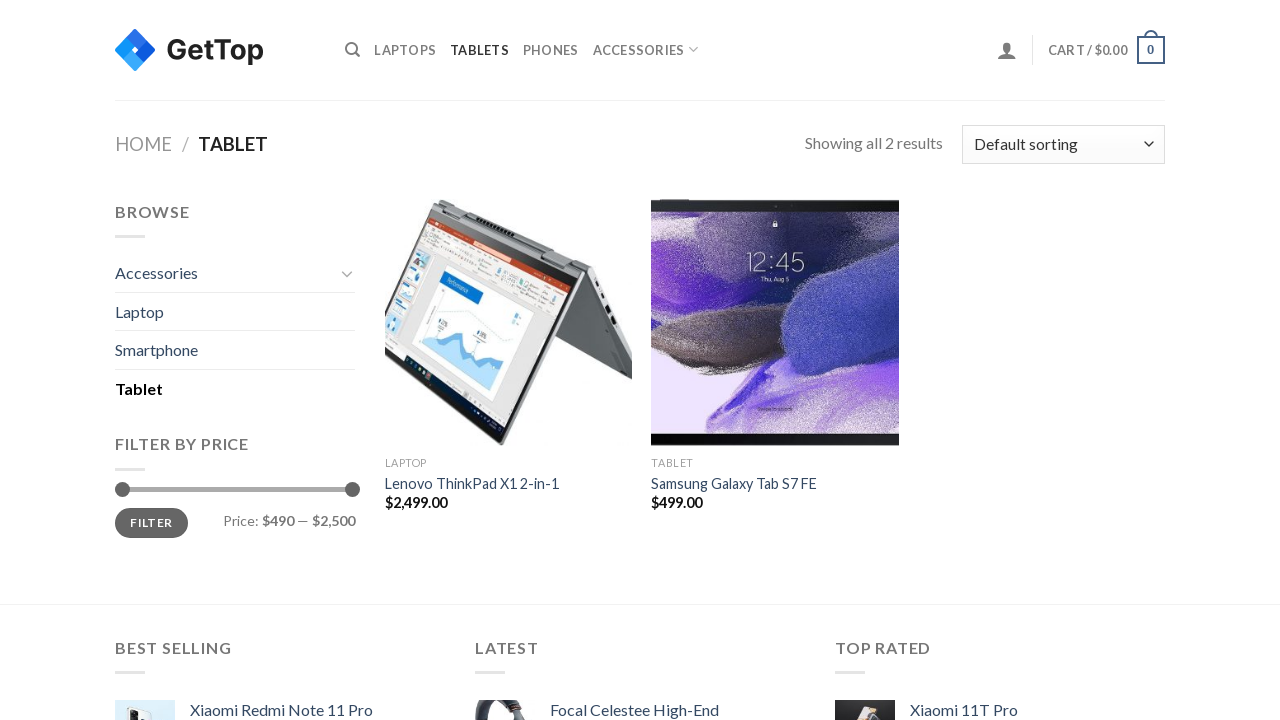

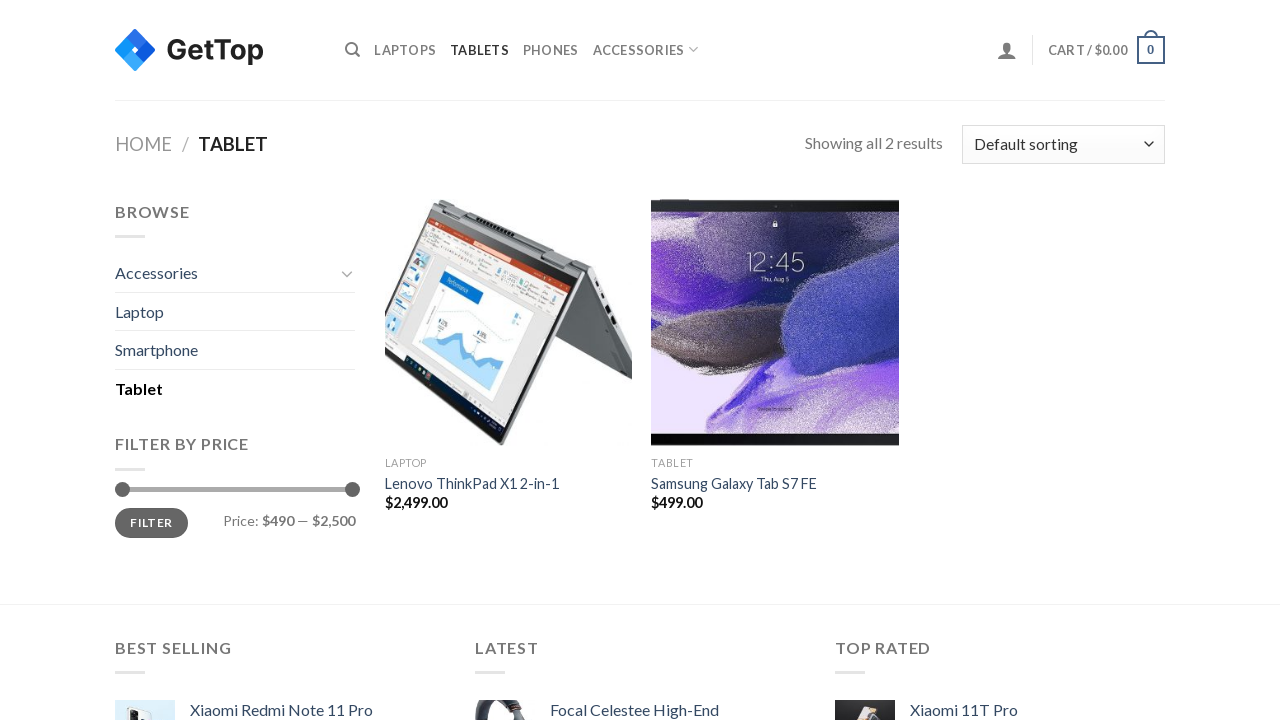